Tests window switching functionality by clicking a link that opens a new window, verifying content in the new window, then switching back to the original window and verifying its content.

Starting URL: https://the-internet.herokuapp.com/windows

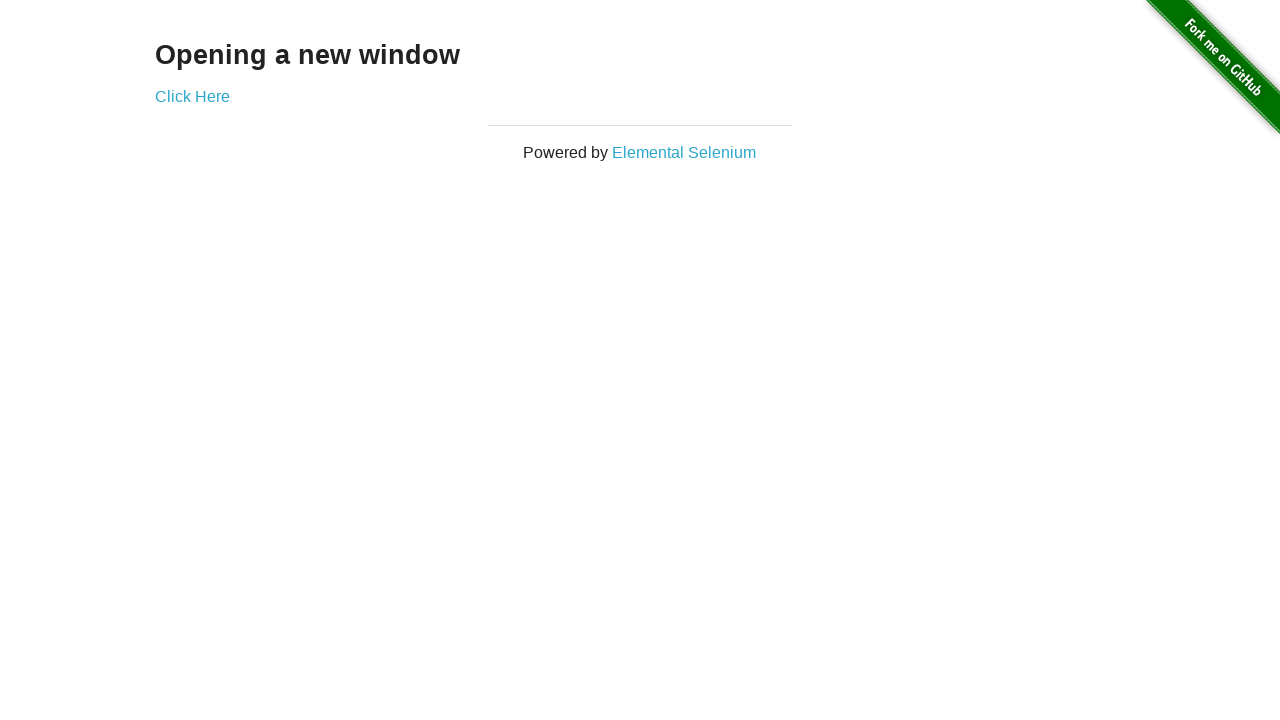

Located heading element on initial page
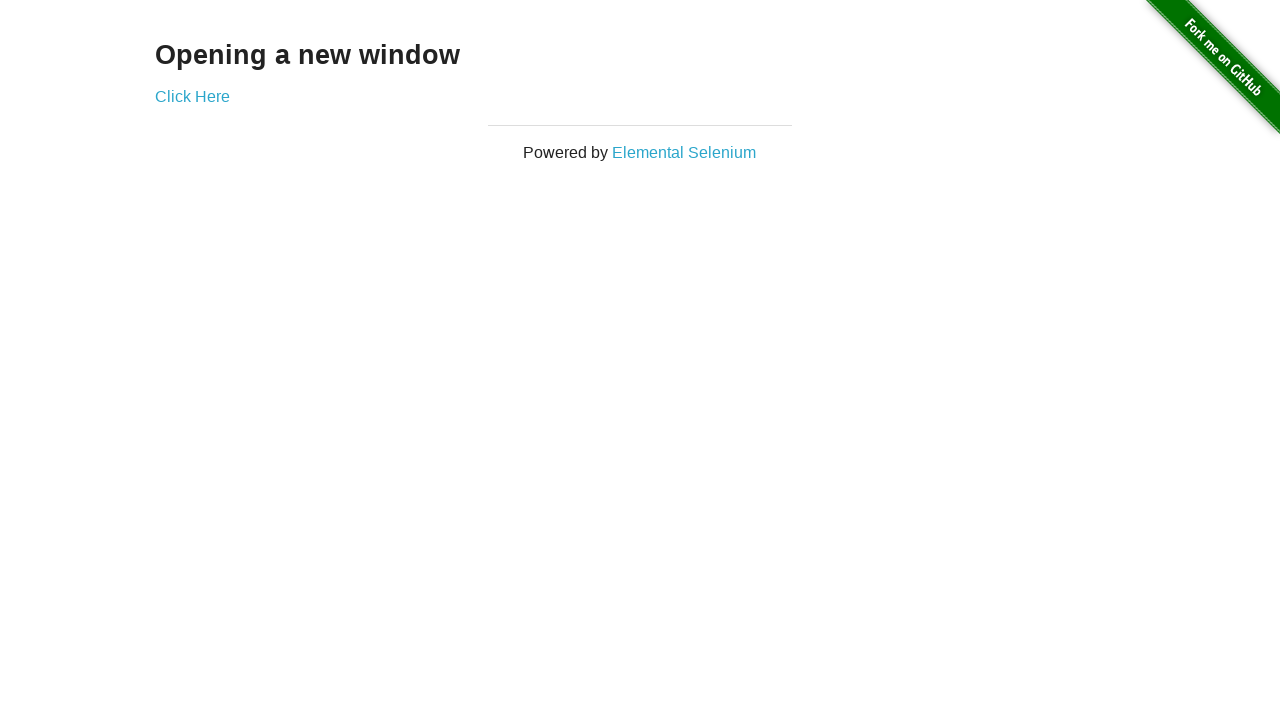

Verified heading text is 'Opening a new window'
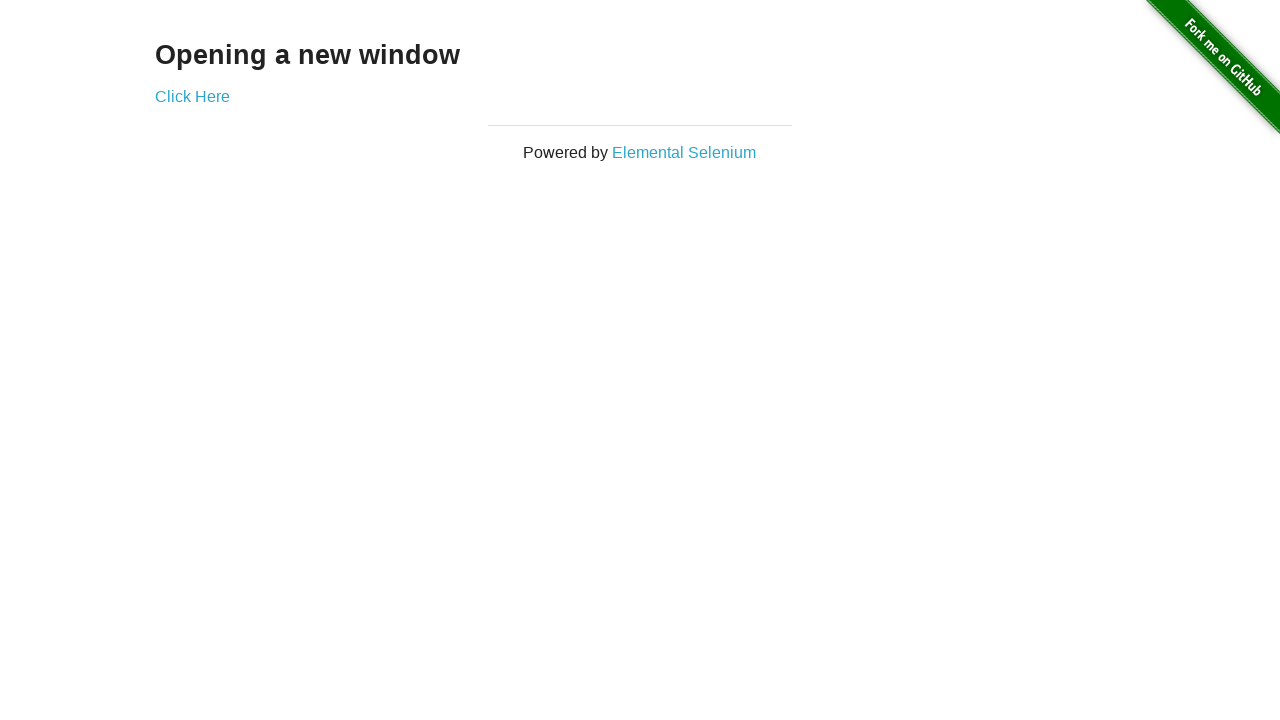

Verified initial page title is 'The Internet'
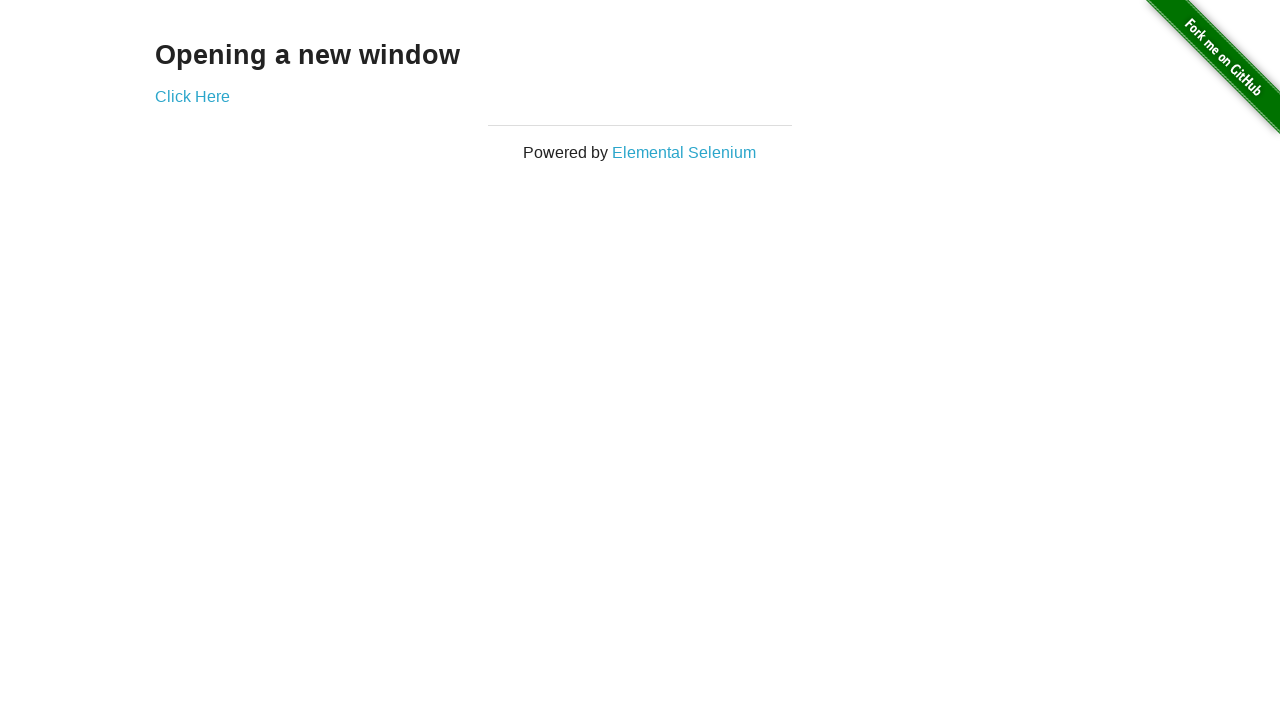

Stored reference to original page
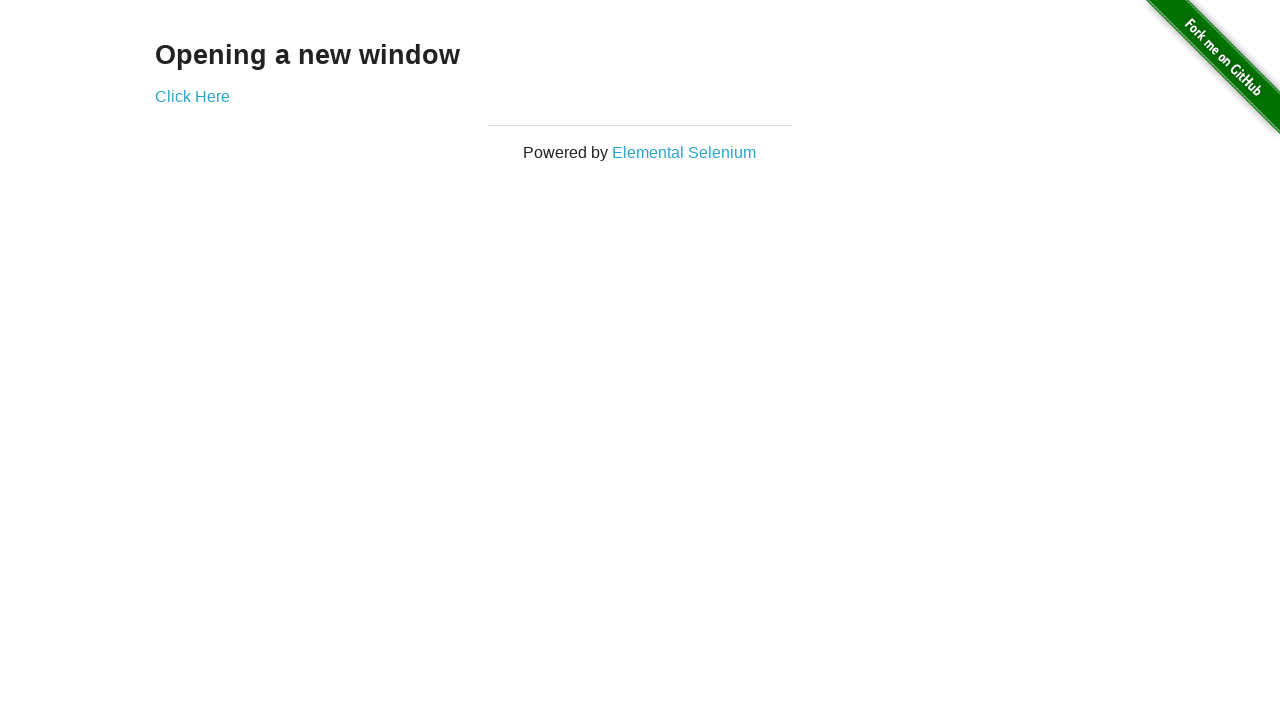

Clicked 'Click Here' link to open new window at (192, 96) on xpath=//*[text()='Click Here']
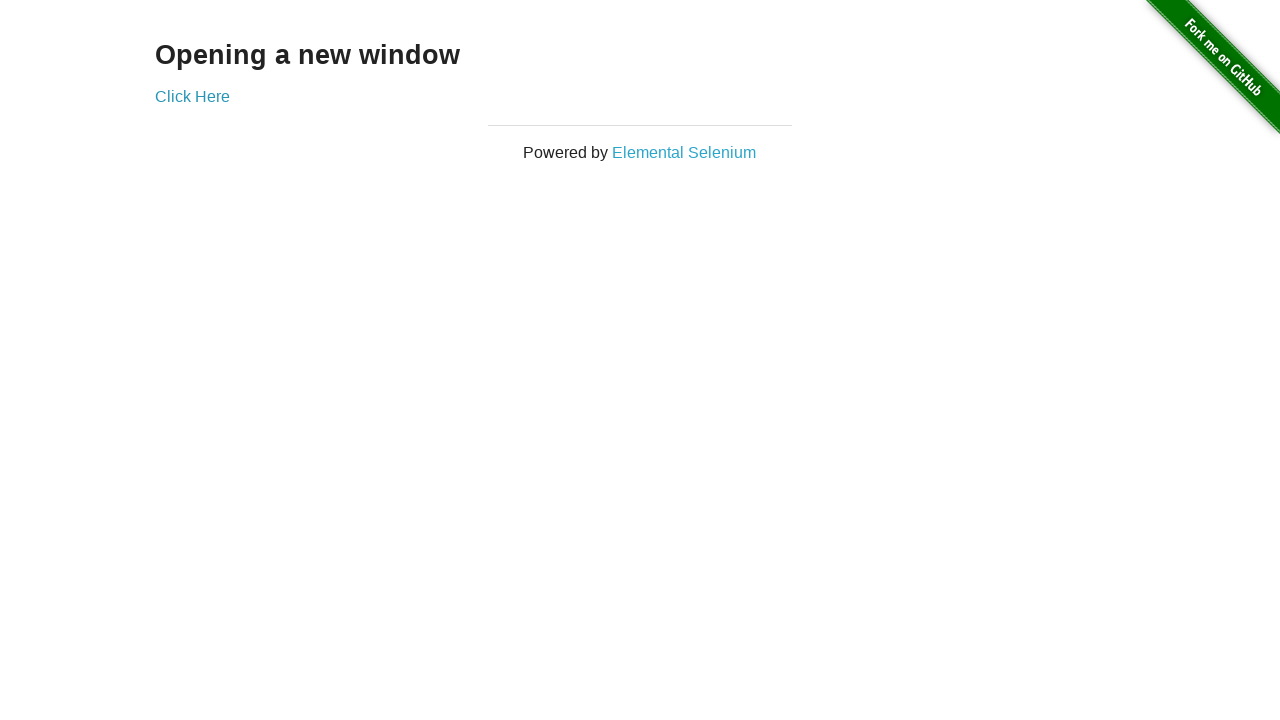

Captured reference to newly opened window
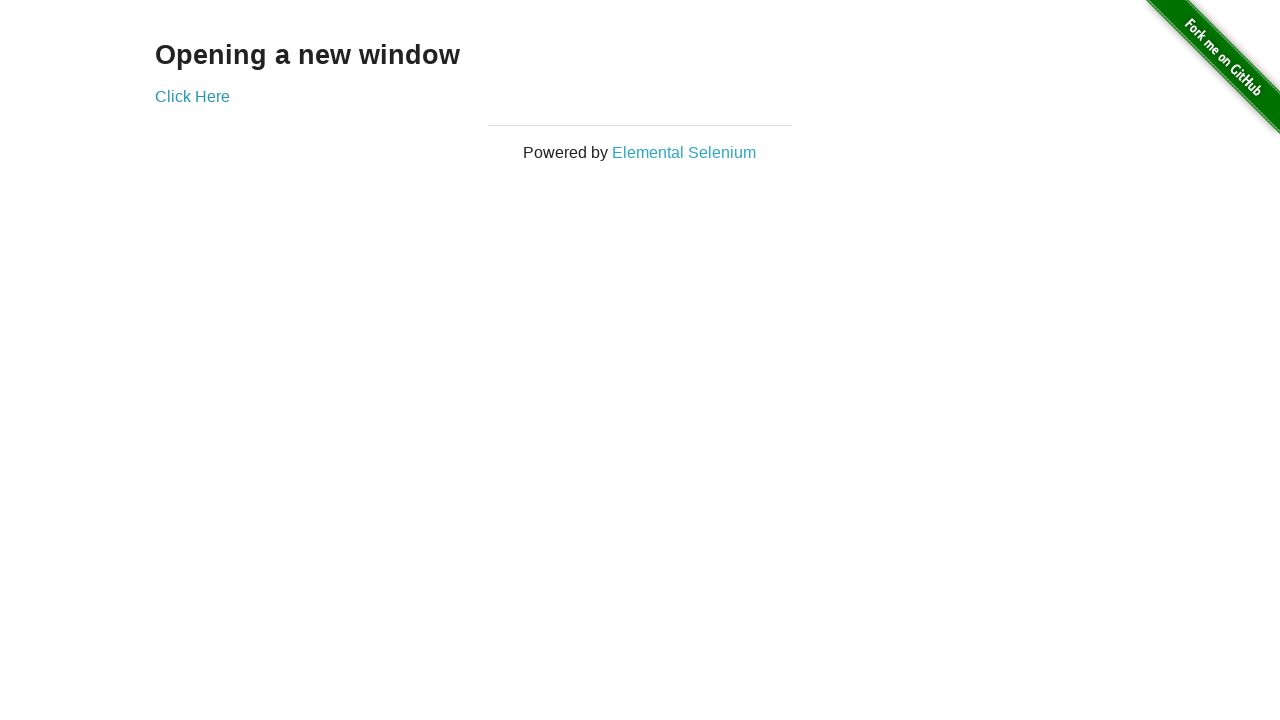

Waited for new page to fully load
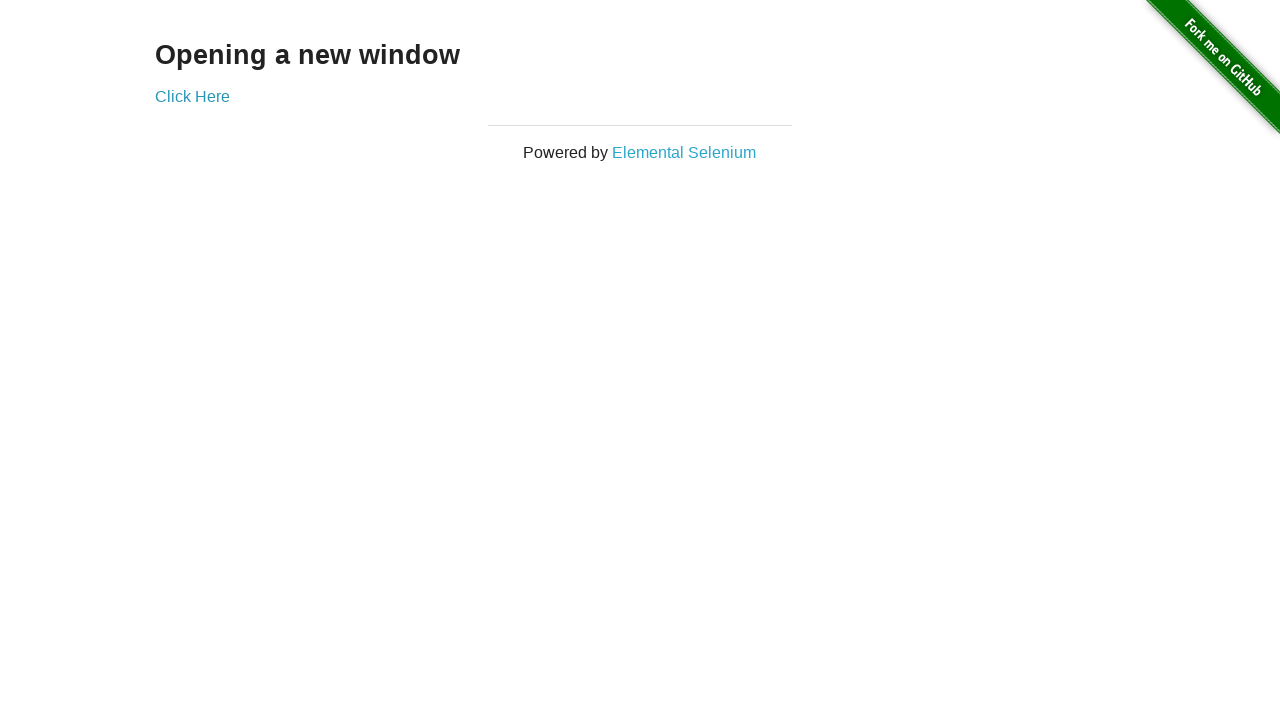

Verified new window title is 'New Window'
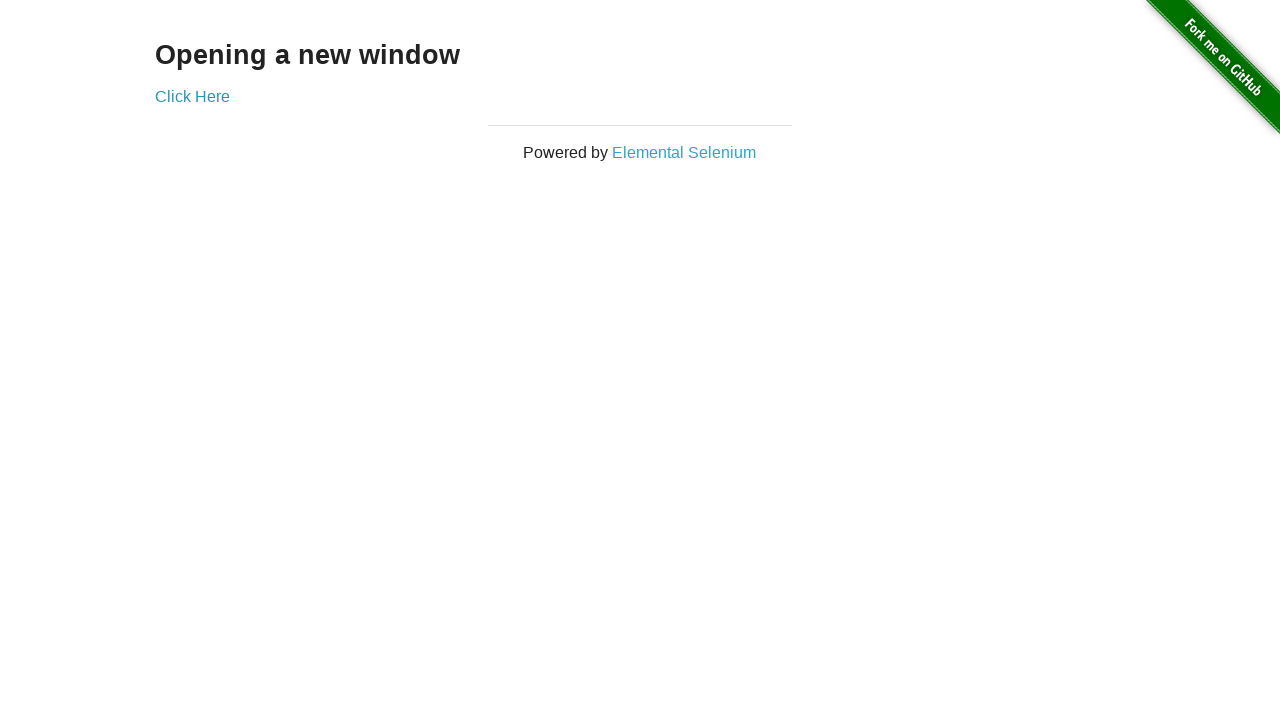

Located heading element in new window
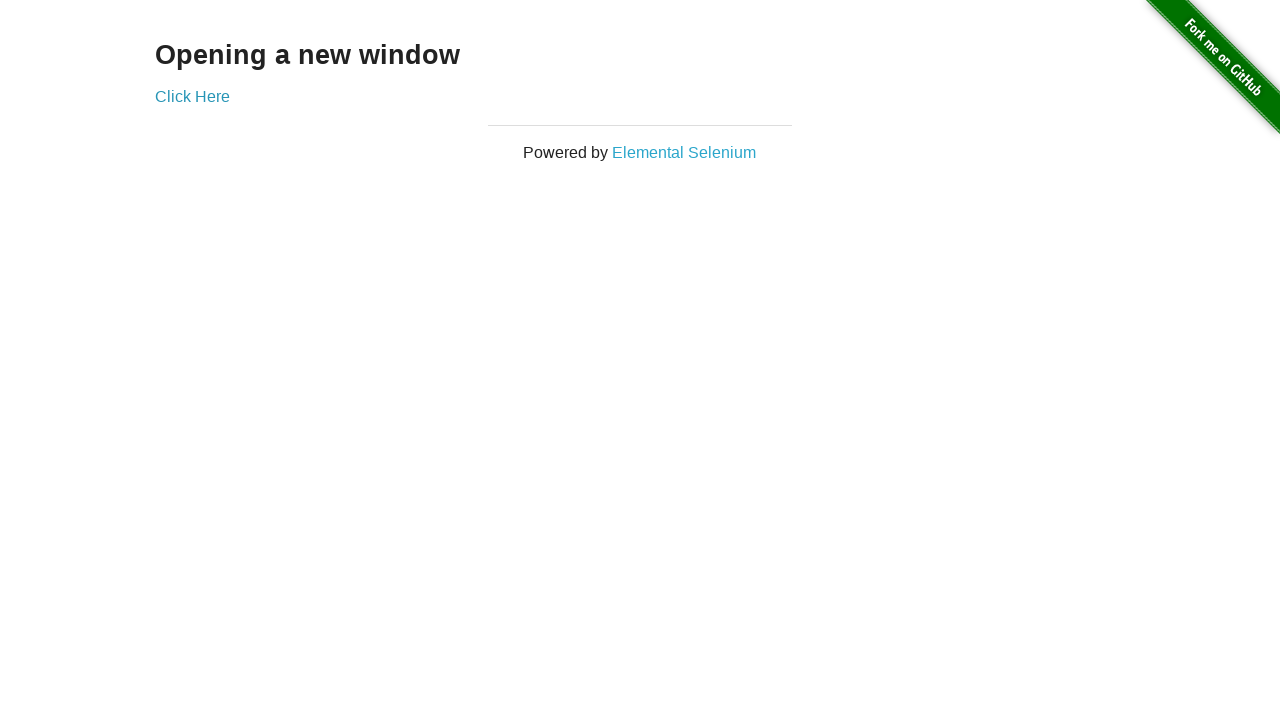

Verified new window heading text is 'New Window'
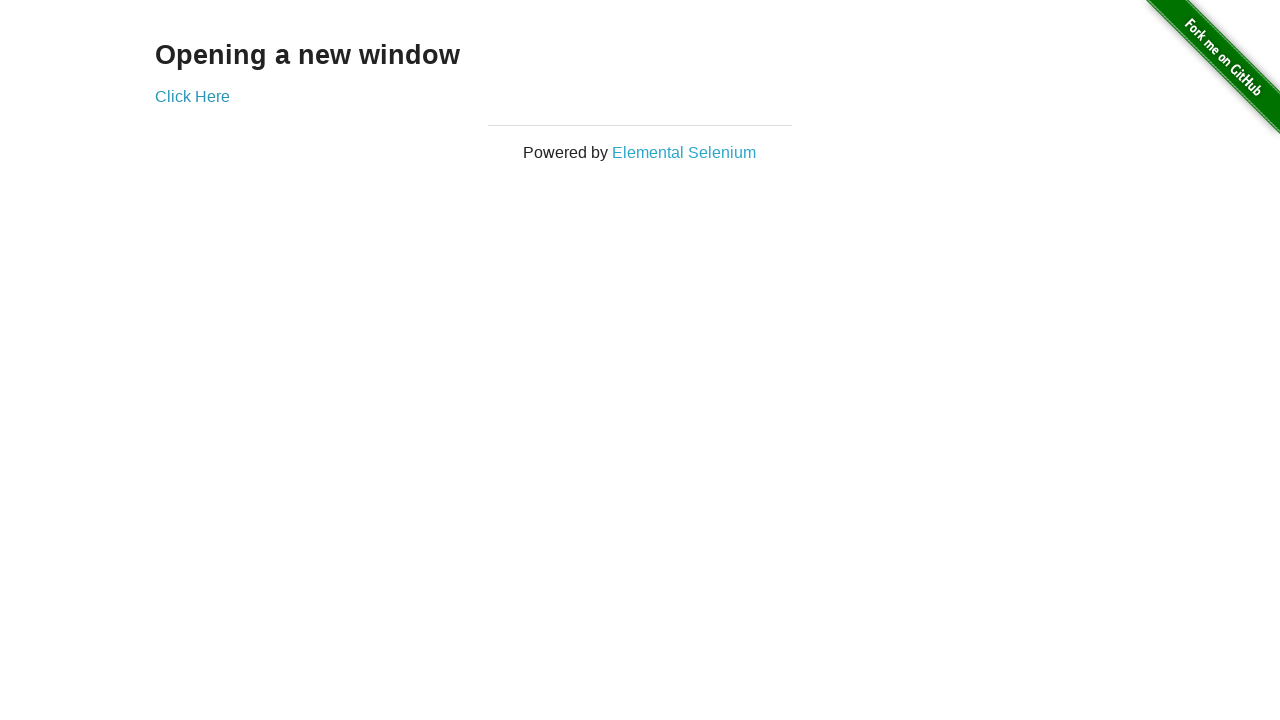

Brought original window back to front
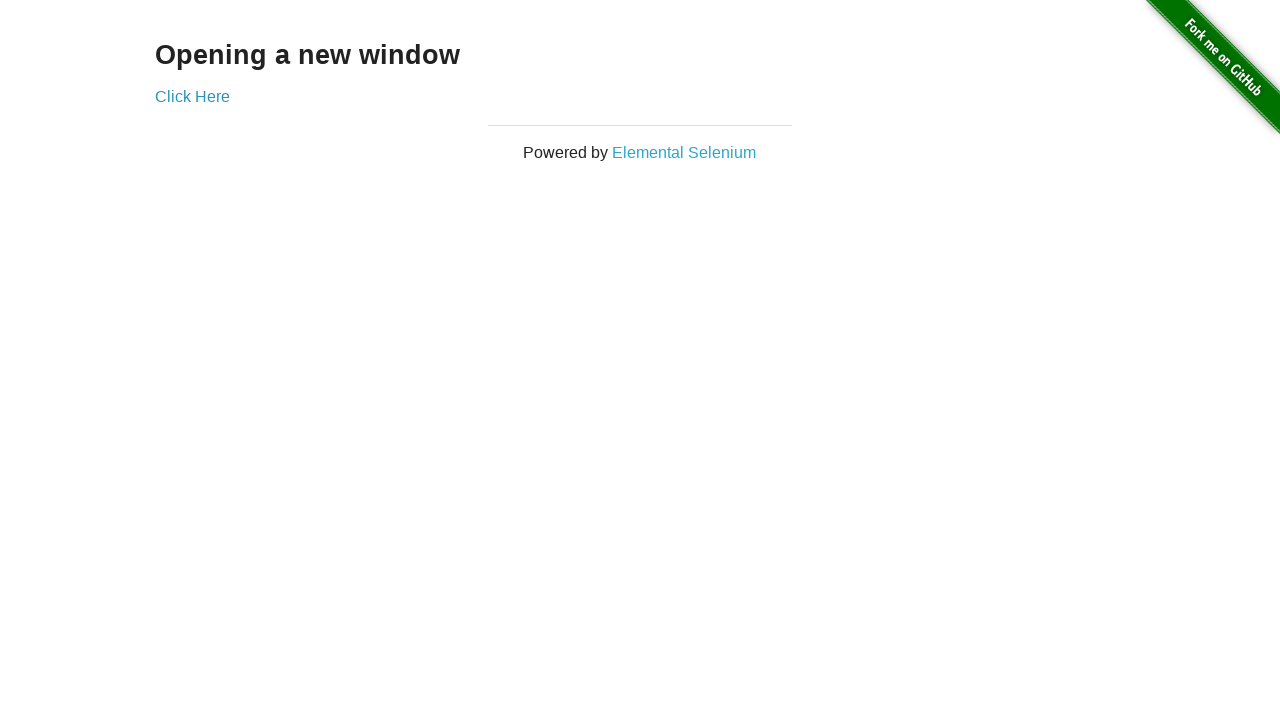

Verified original window title is still 'The Internet'
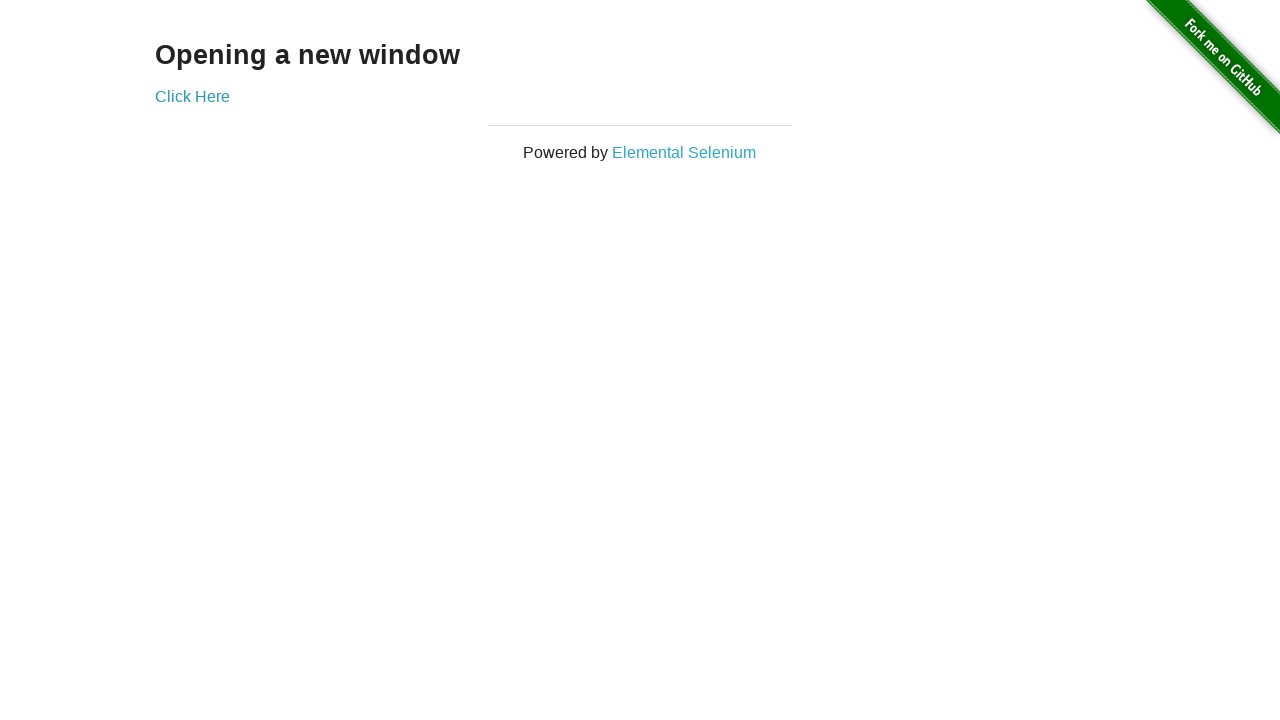

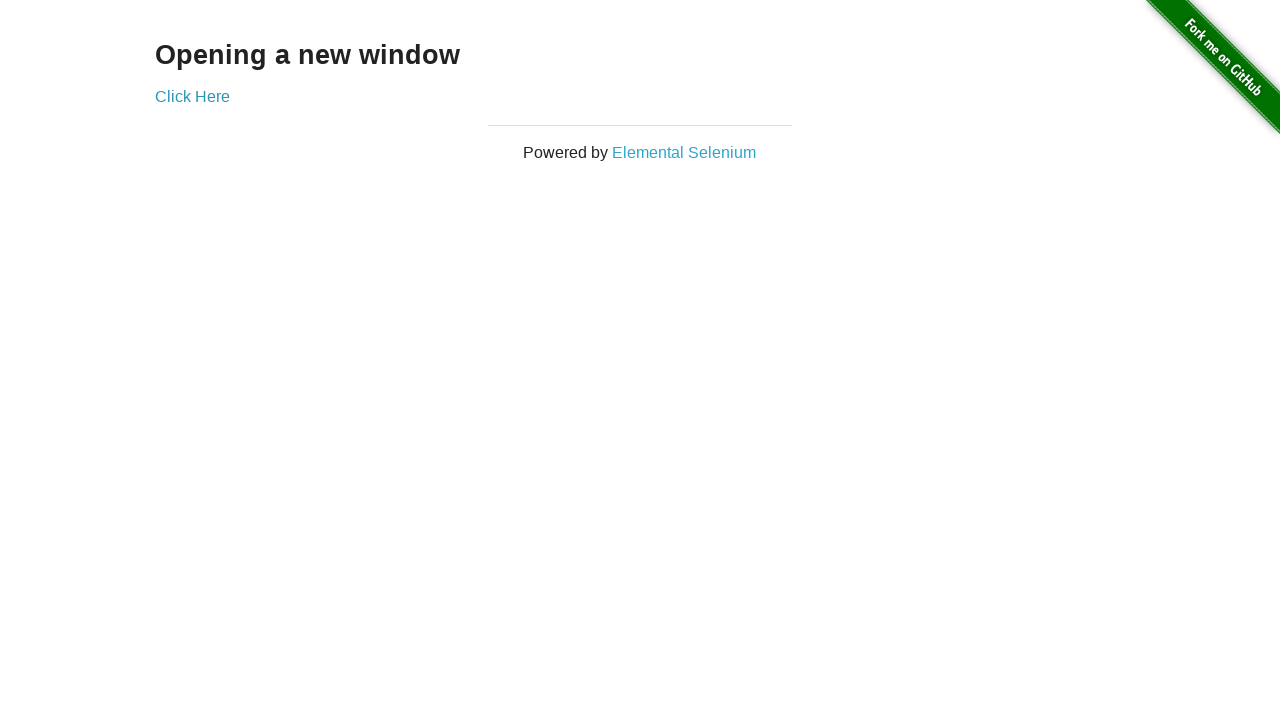